Tests pressing the tab key using keyboard actions without targeting a specific element and verifies the page displays that the tab key was pressed

Starting URL: http://the-internet.herokuapp.com/key_presses

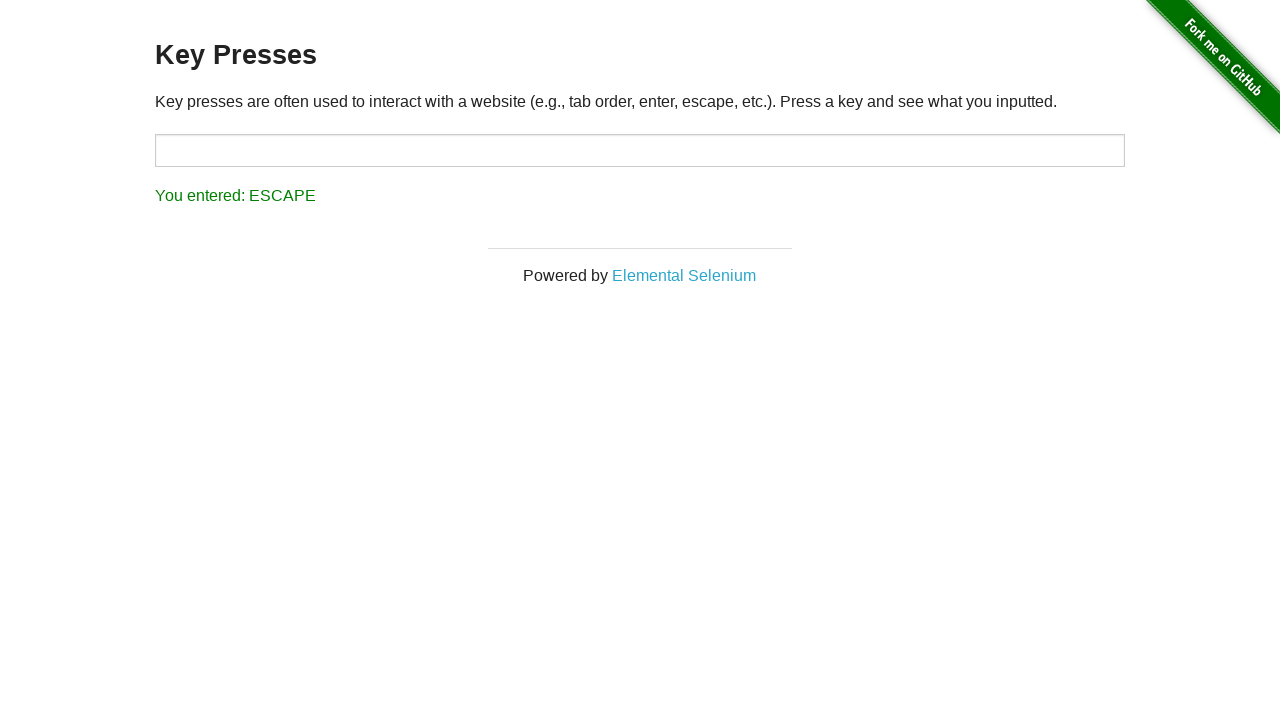

Navigated to key presses test page
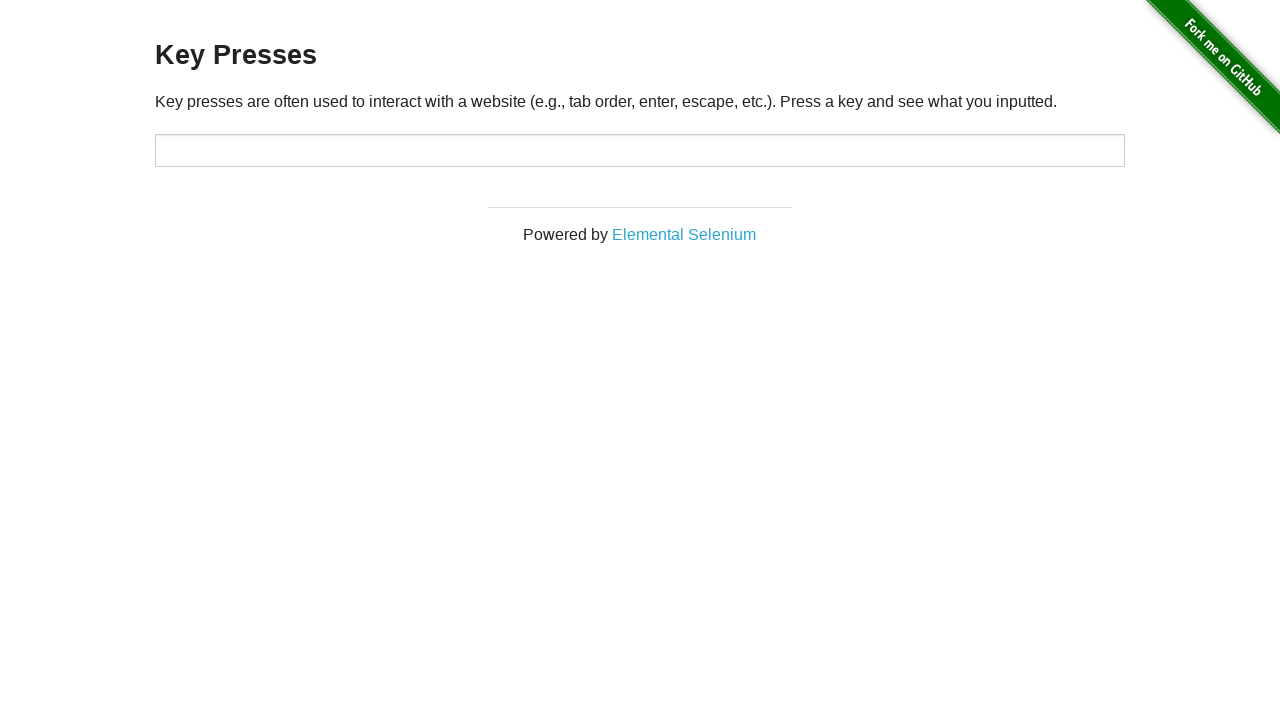

Pressed Tab key using keyboard action
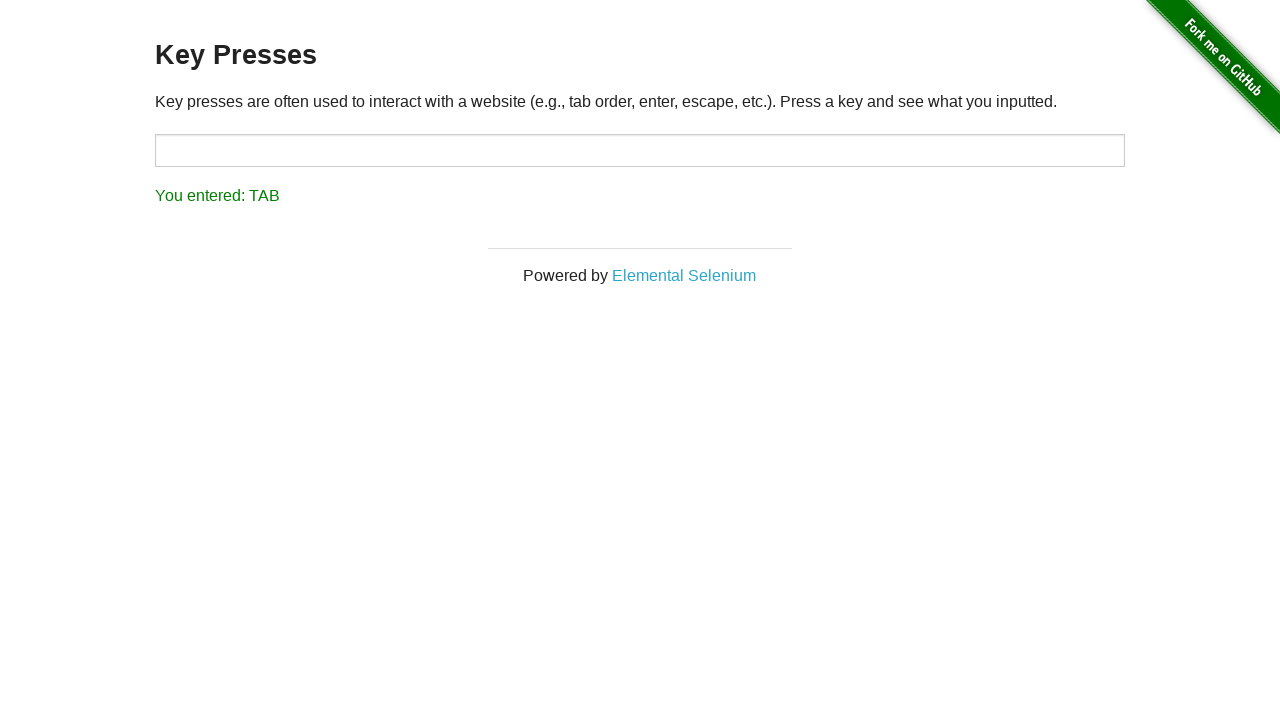

Result element appeared on page
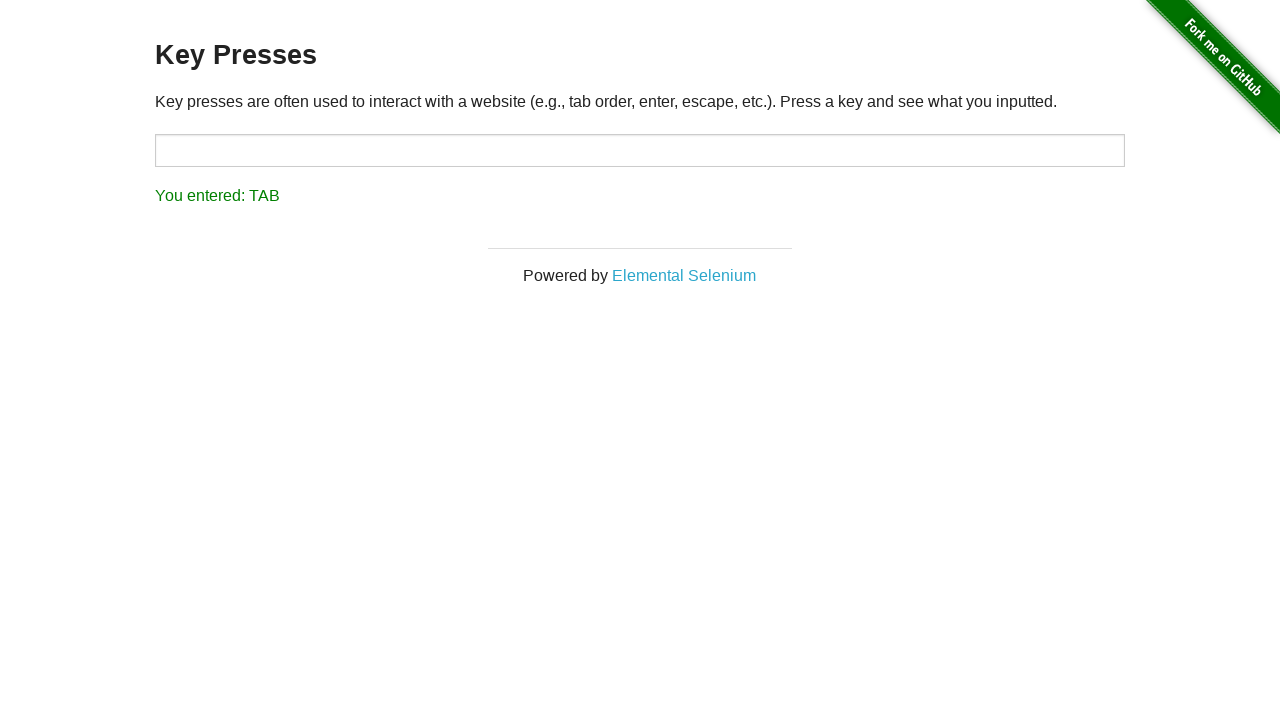

Retrieved result text from page
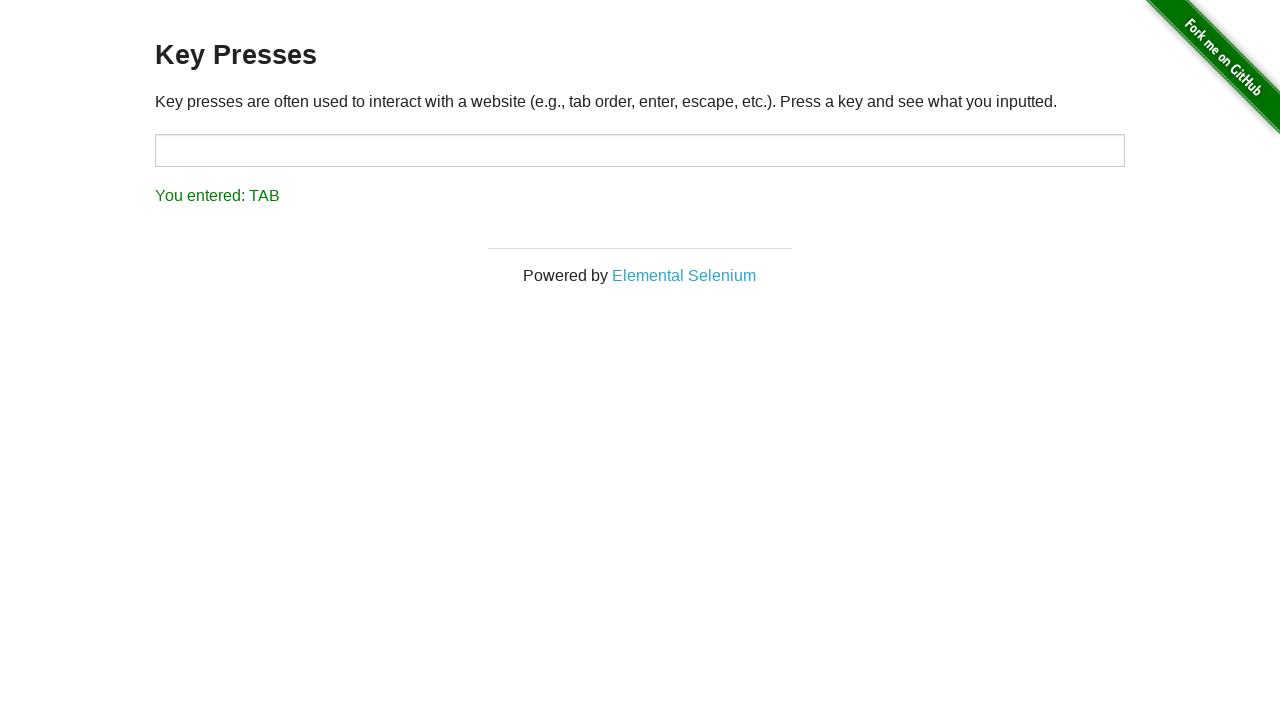

Verified that page displays 'You entered: TAB' confirming Tab key was pressed
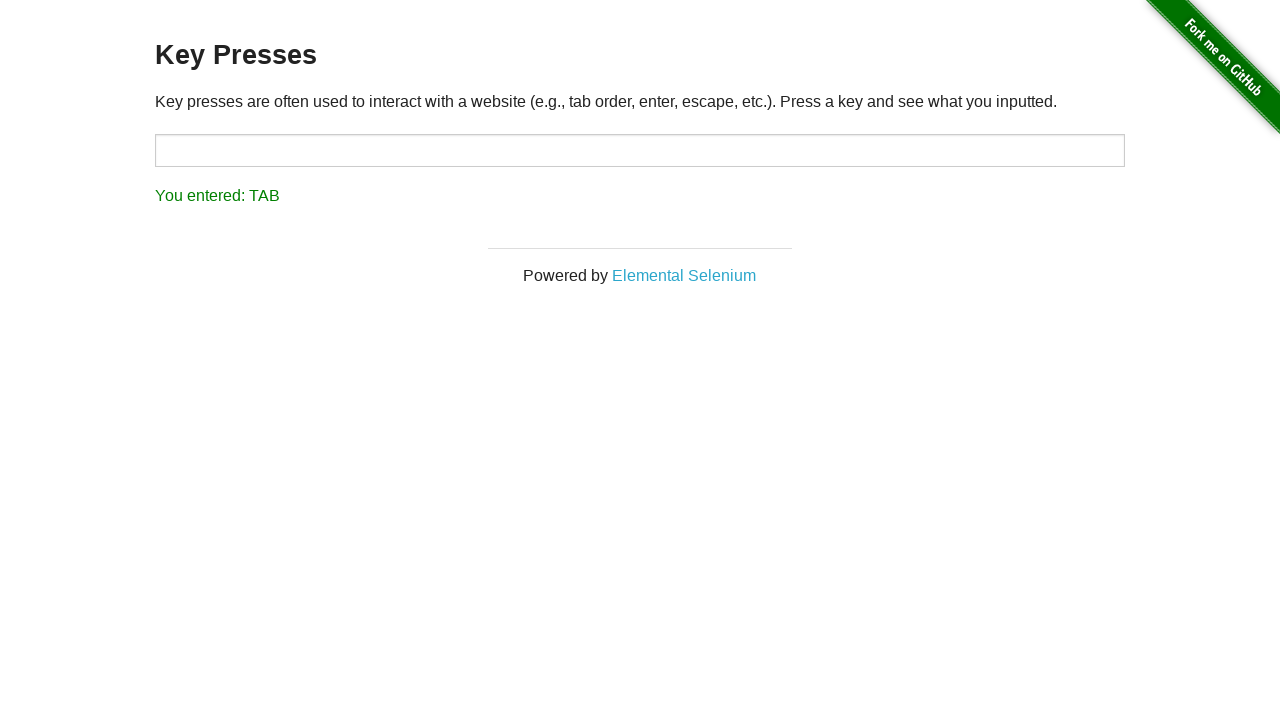

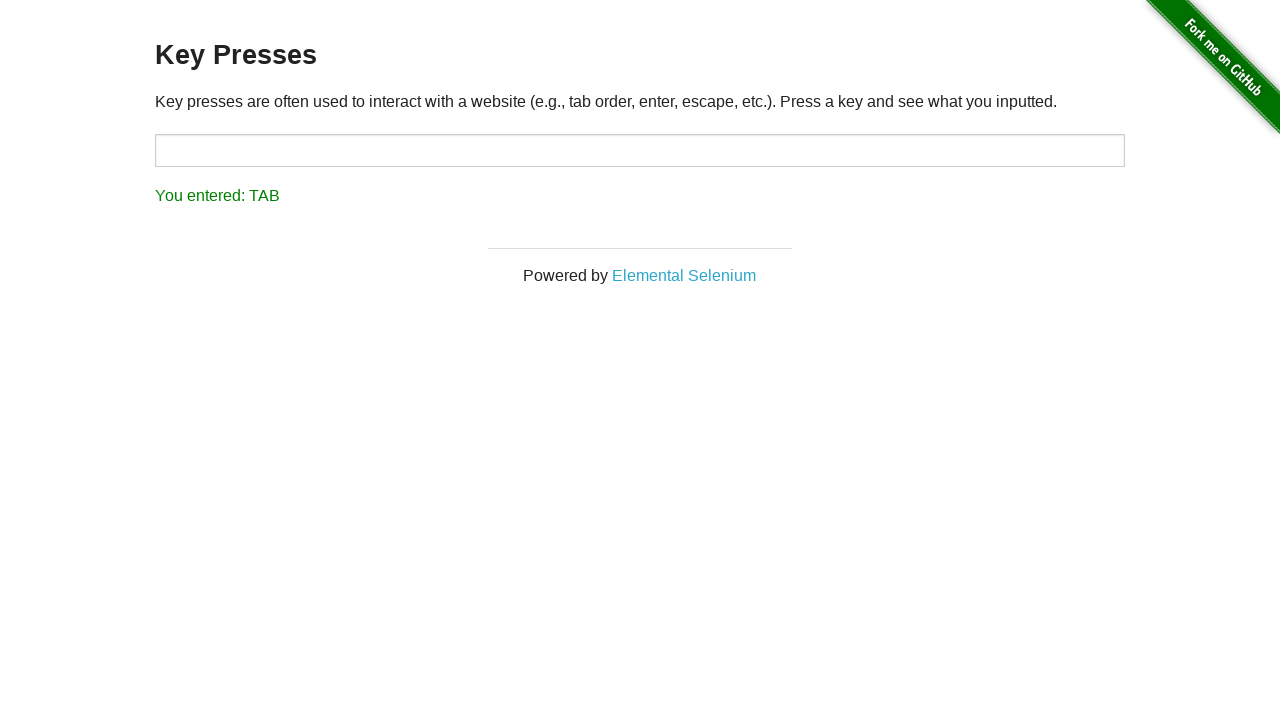